Tests drag and drop functionality by dragging an element from a source location and dropping it onto a target element

Starting URL: https://selenium08.blogspot.com/2020/01/drag-drop.html

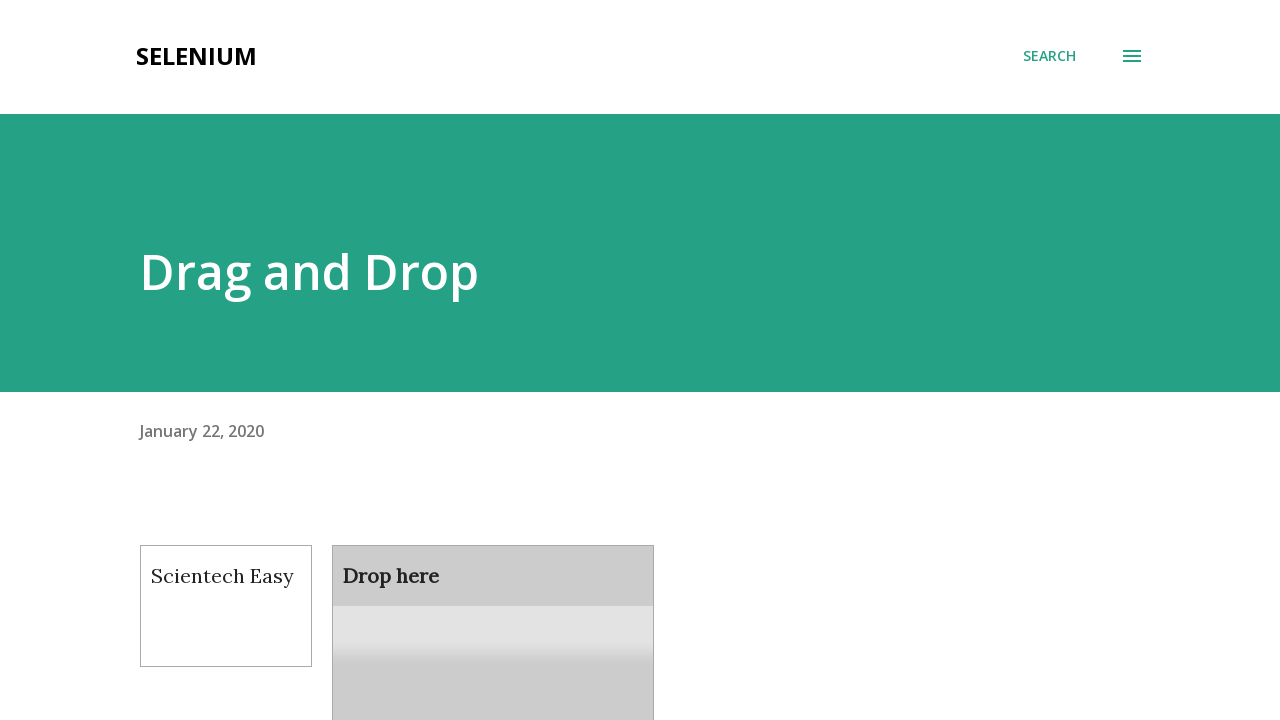

Waited for draggable element to be visible
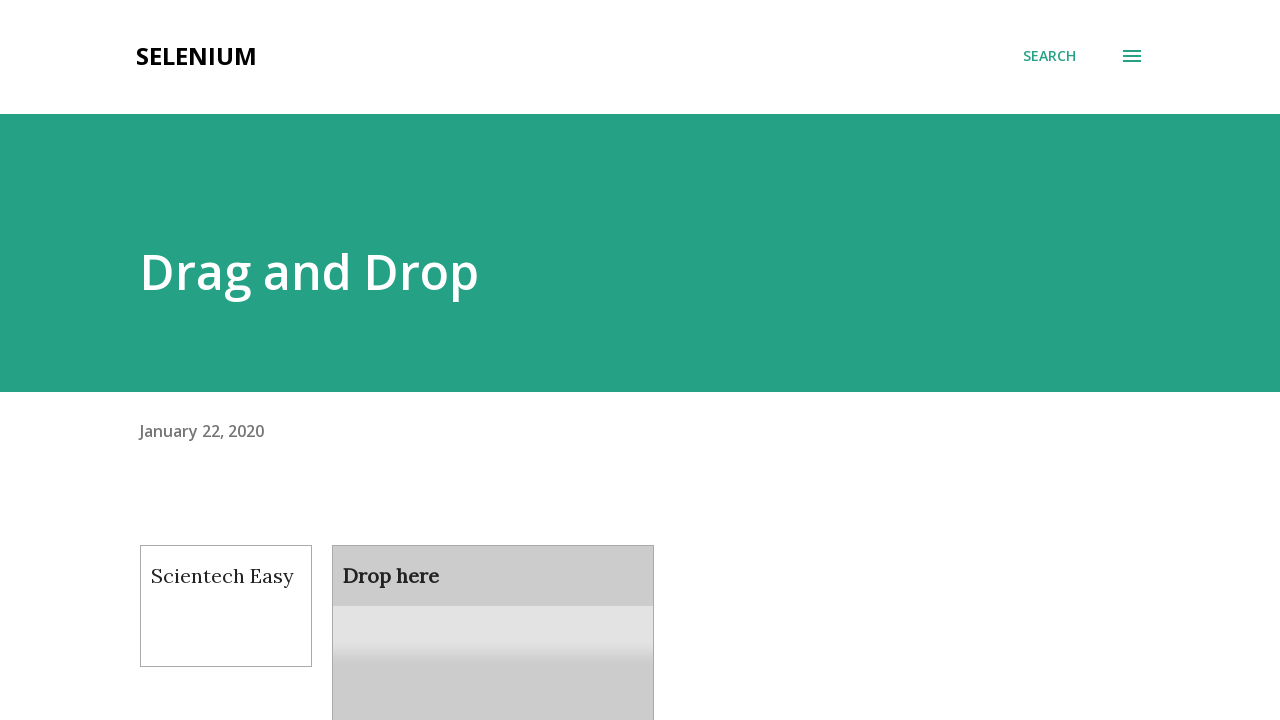

Waited for droppable element to be visible
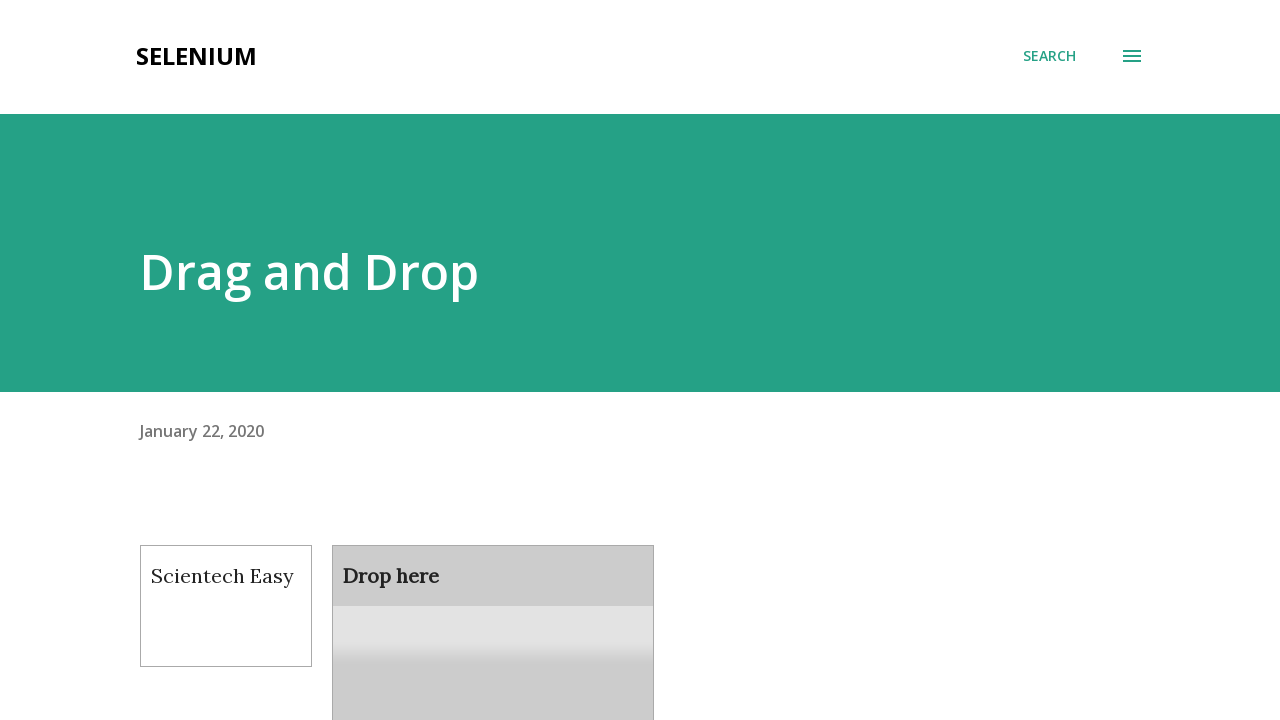

Dragged element from source and dropped it onto target at (493, 609)
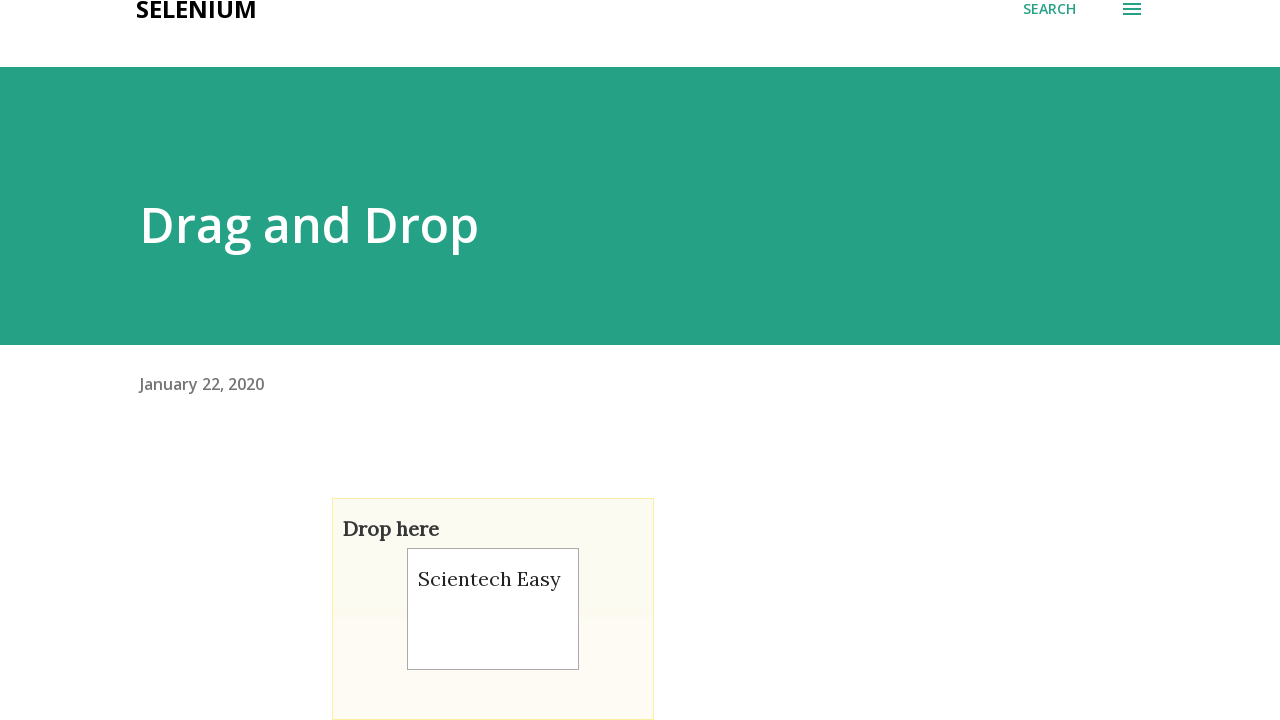

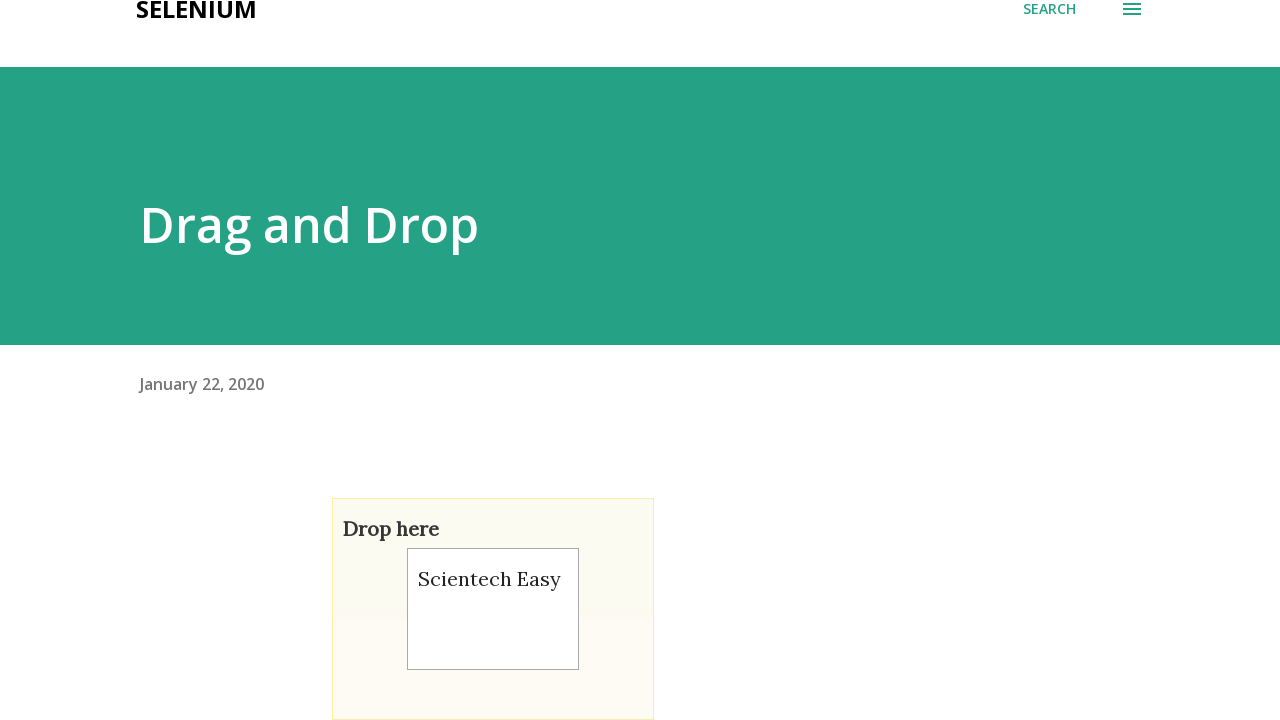